Tests a form submission by filling in first name, last name, and email fields, then clicking the submit button.

Starting URL: https://secure-retreat-92358.herokuapp.com/

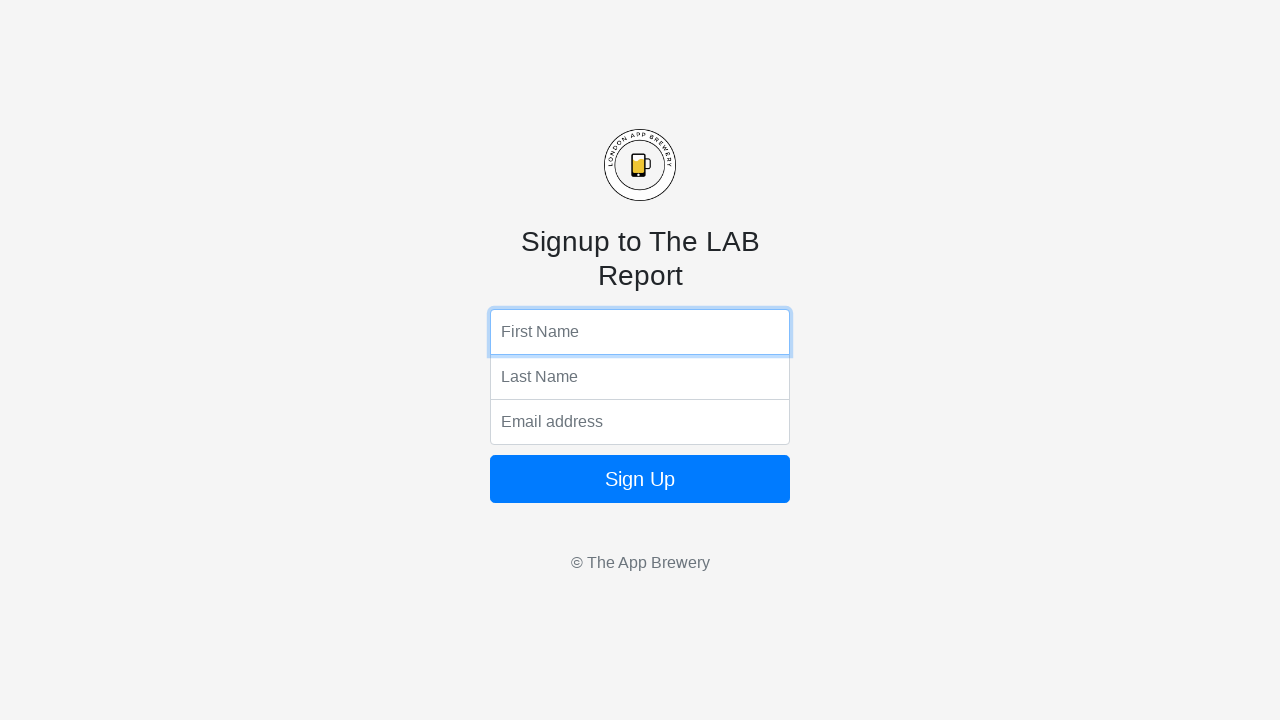

Filled first name field with 'Marcus' on input[name='fName']
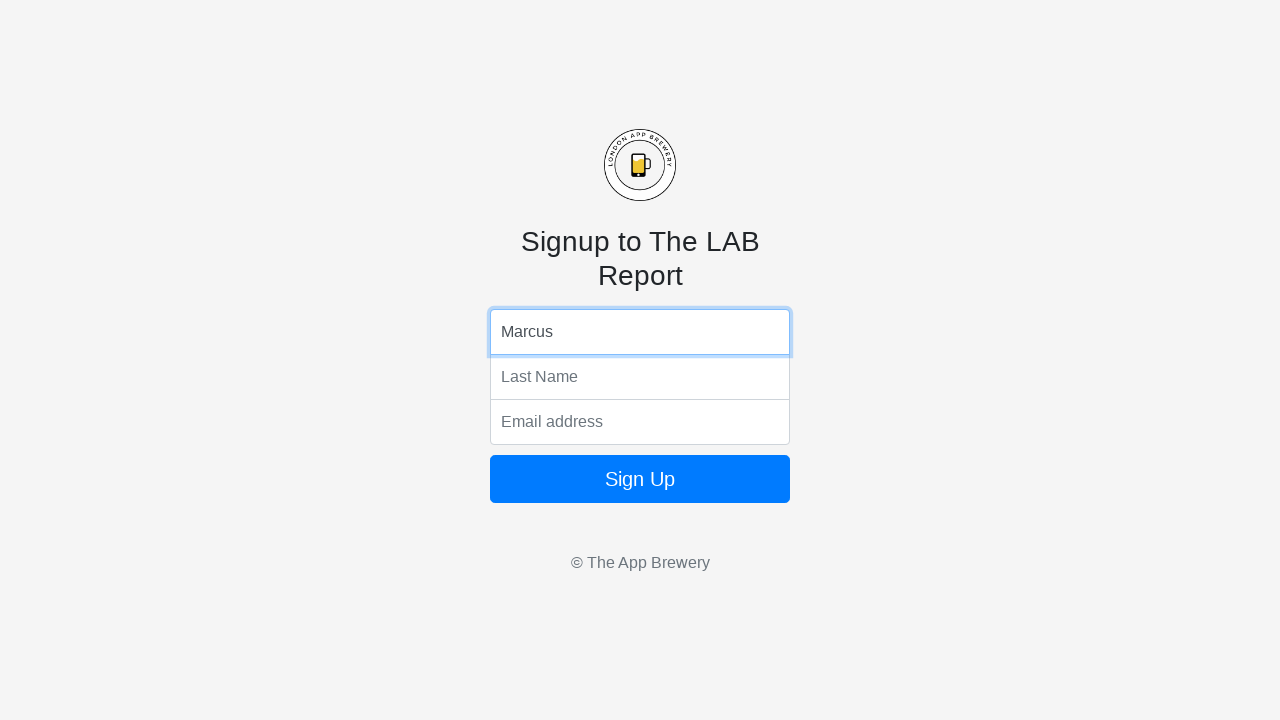

Filled last name field with 'Thompson' on input[name='lName']
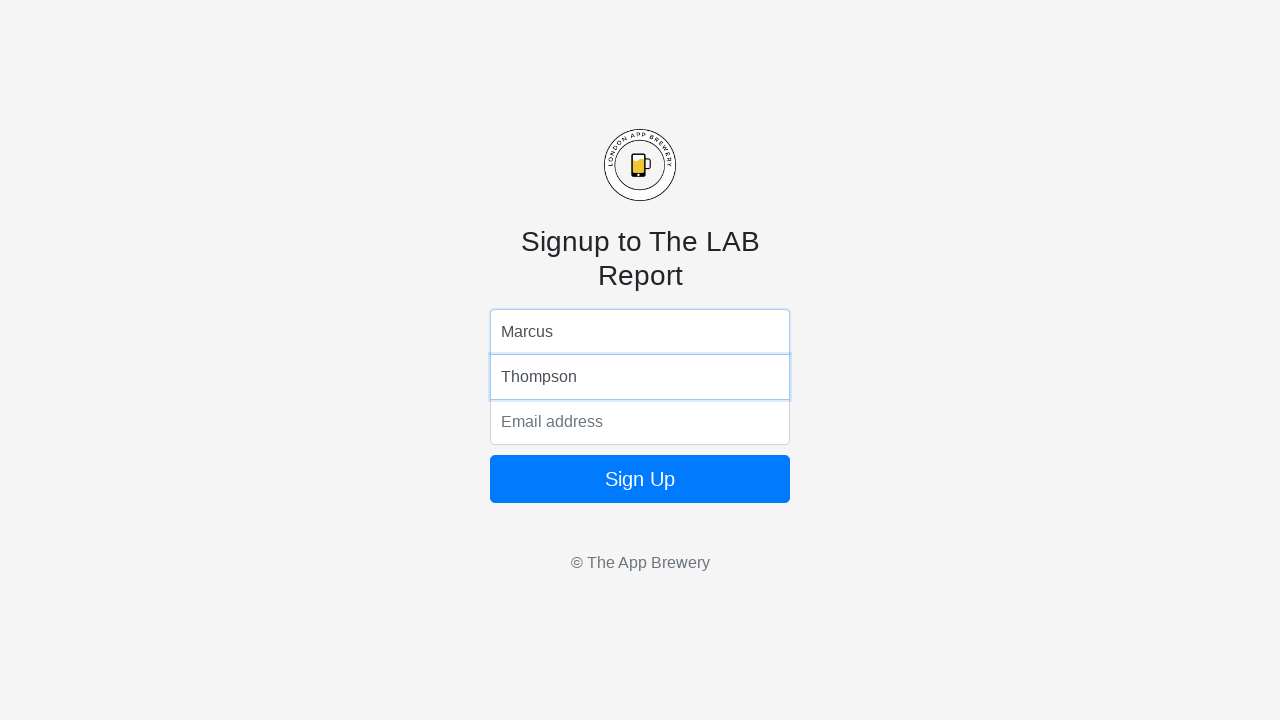

Filled email field with 'marcus.thompson@example.com' on input[name='email']
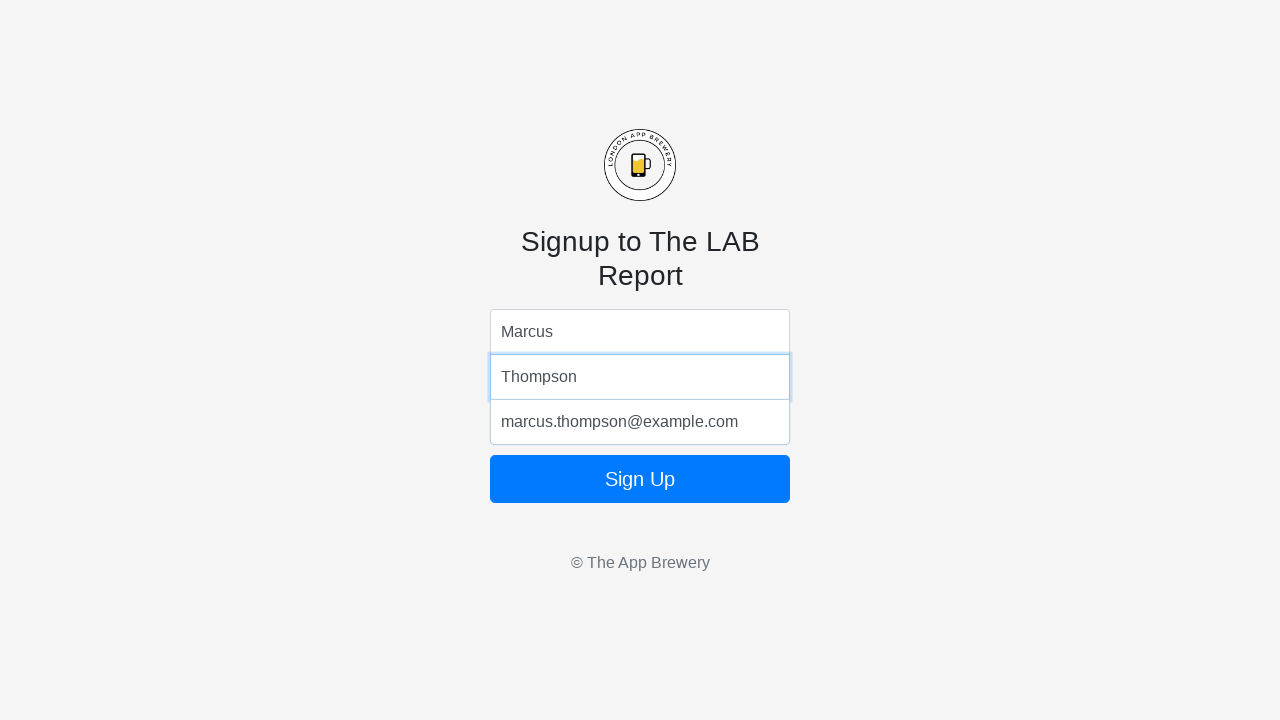

Clicked form submit button at (640, 479) on .form-signin button
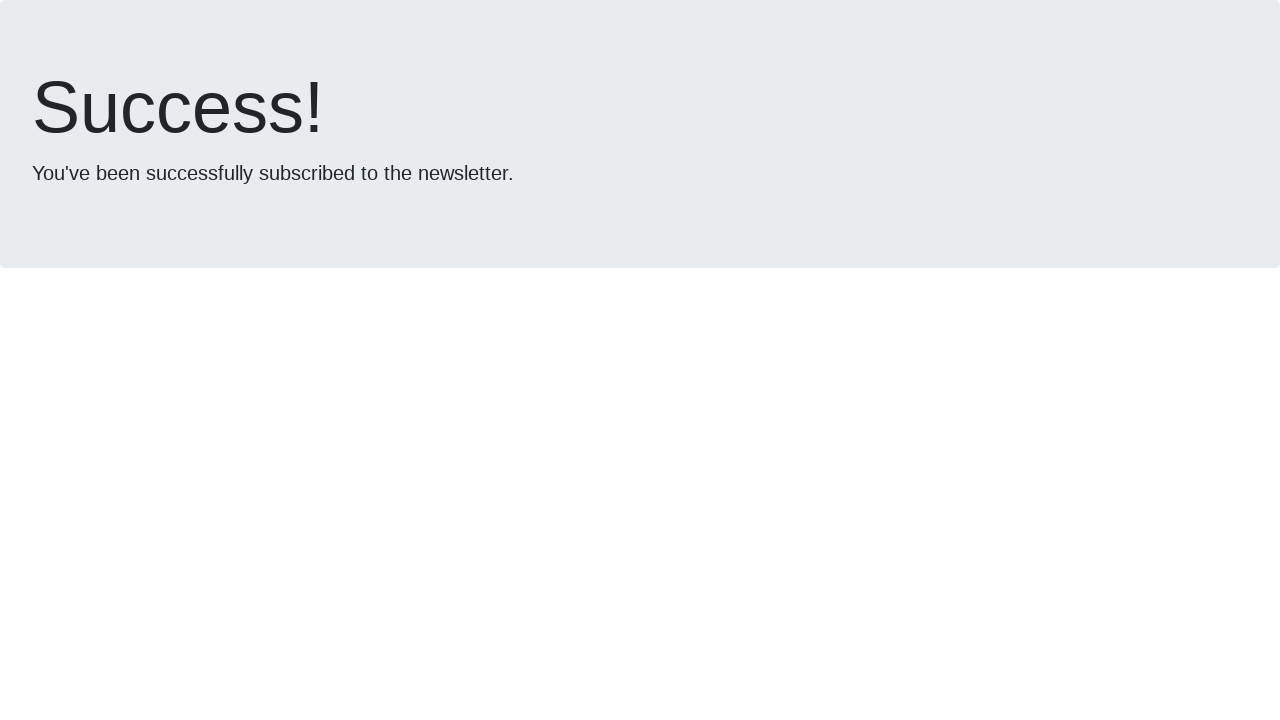

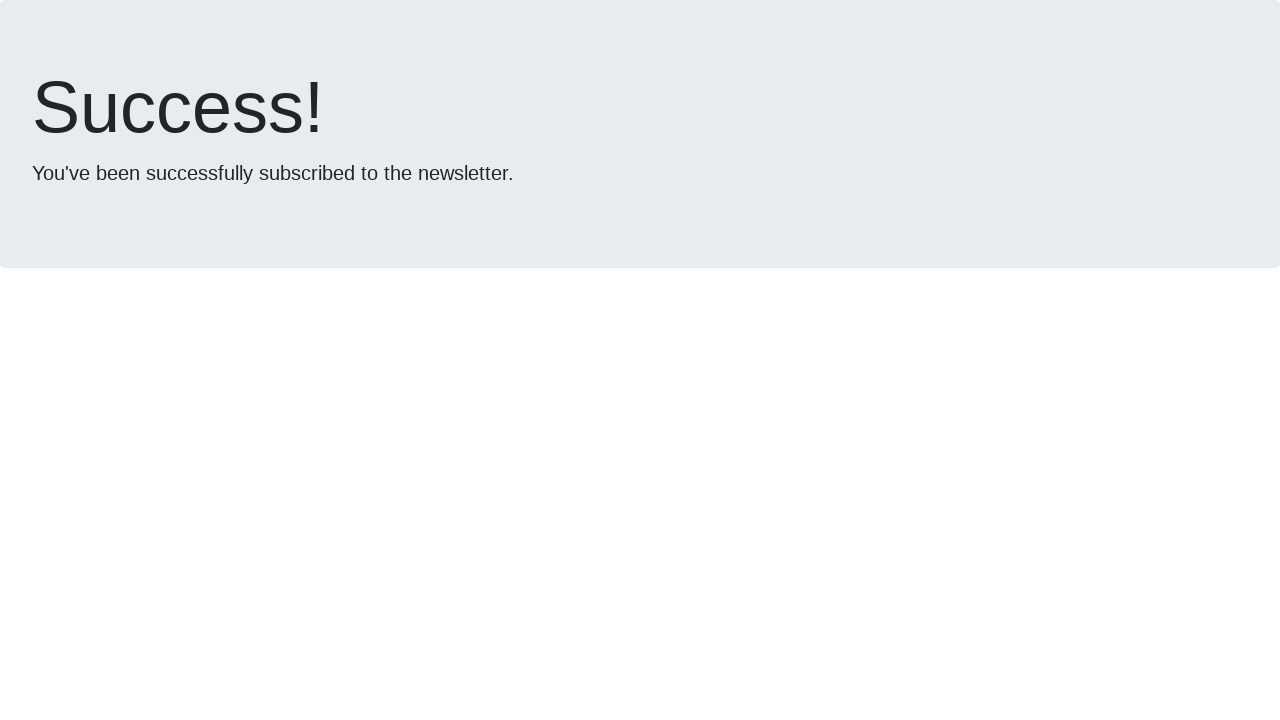